Tests form submission on an Angular practice page by clicking the submit button and verifying a success message appears

Starting URL: https://rahulshettyacademy.com/angularpractice/

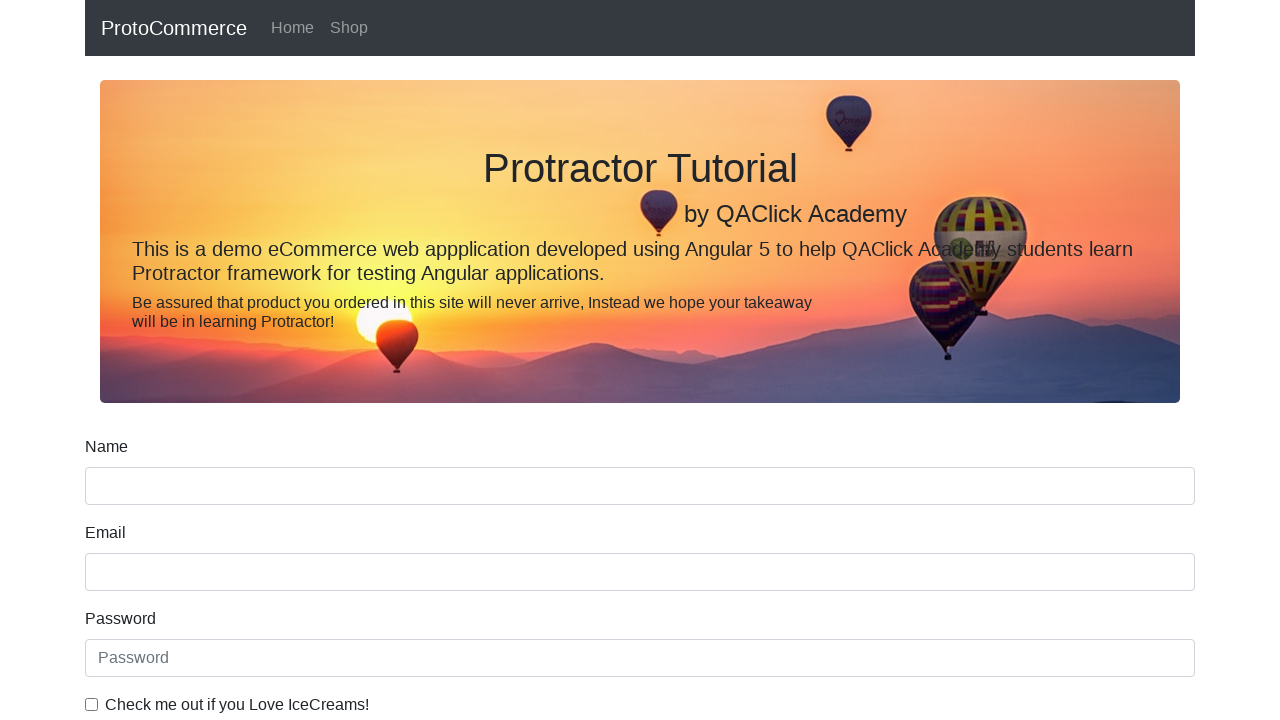

Clicked the form submit button at (123, 491) on input[type='submit']
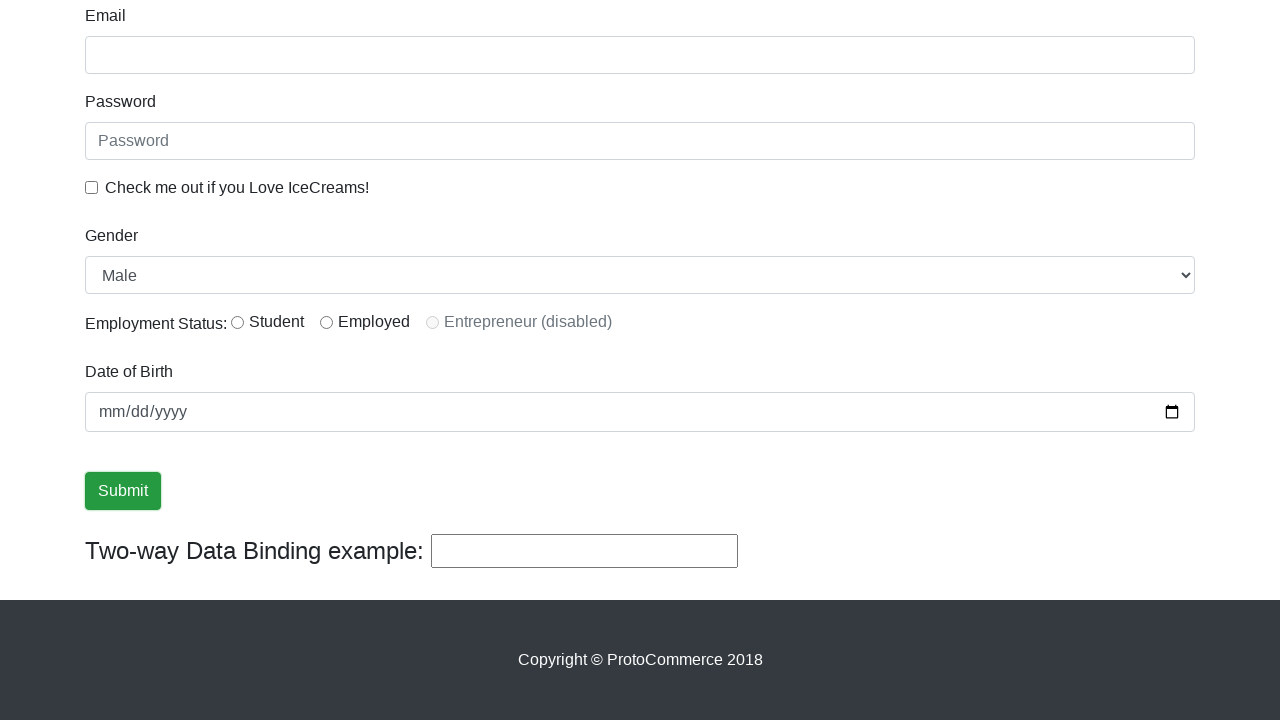

Success message appeared after form submission
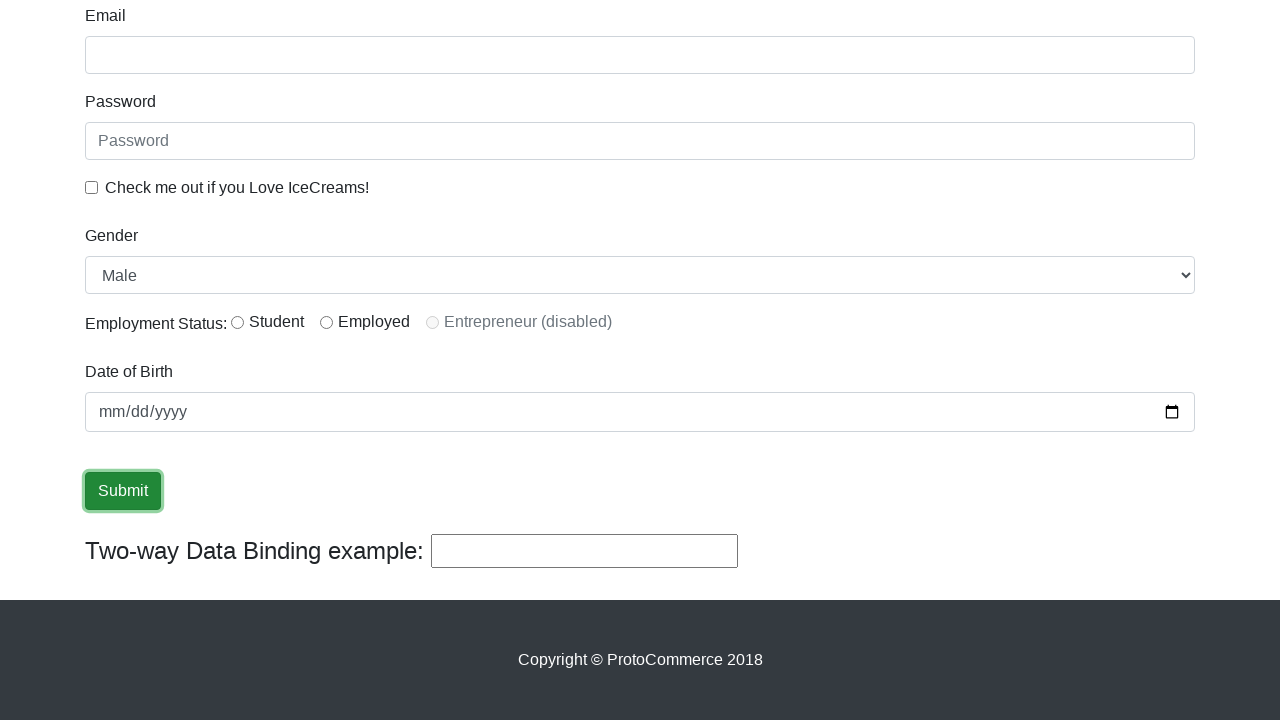

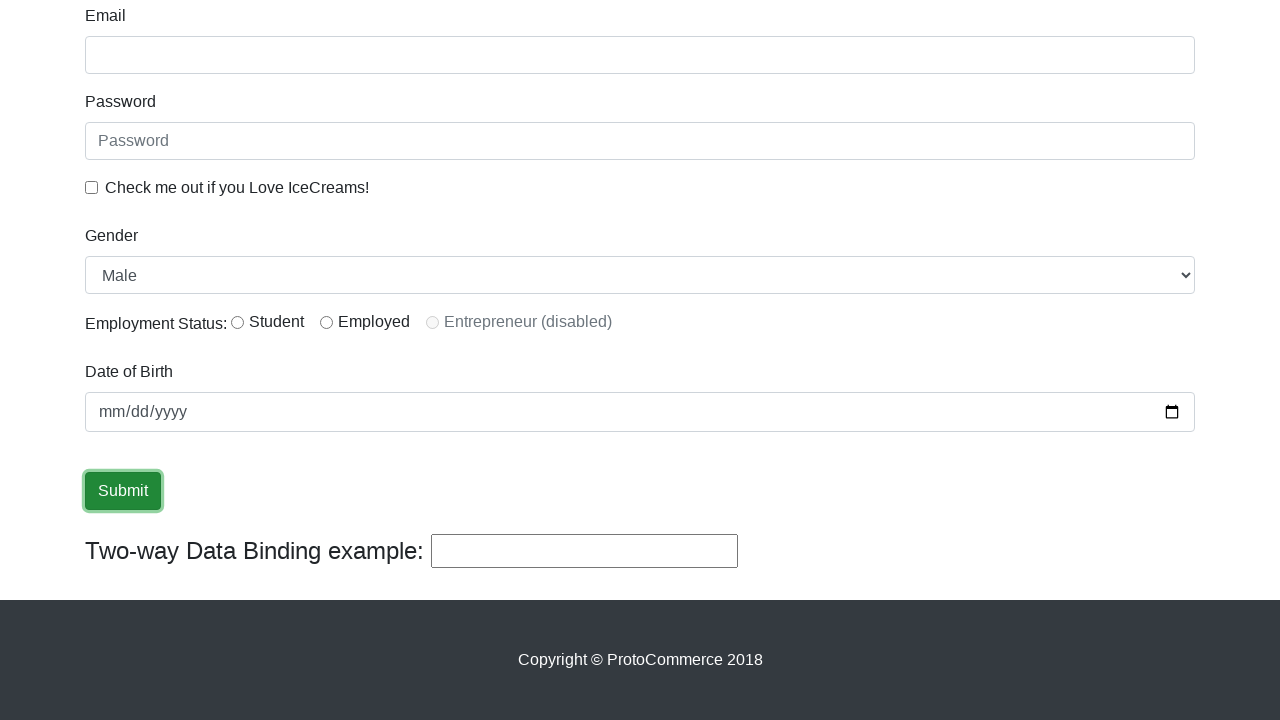